Tests various element locator strategies on a Selenium web form by filling in text fields, textarea, and clicking a link, then navigating back and clicking via partial link text.

Starting URL: https://www.selenium.dev/selenium/web/web-form.html

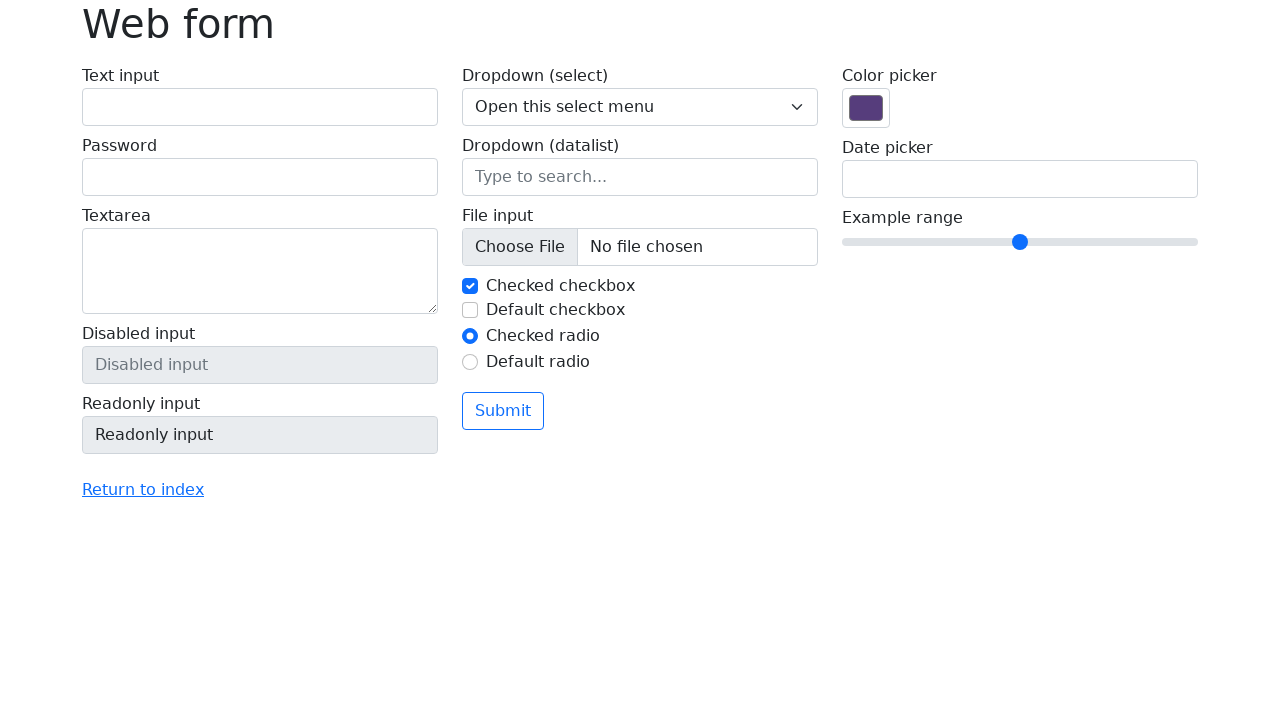

Filled first name field with 'Adam' using ID selector on #my-text-id
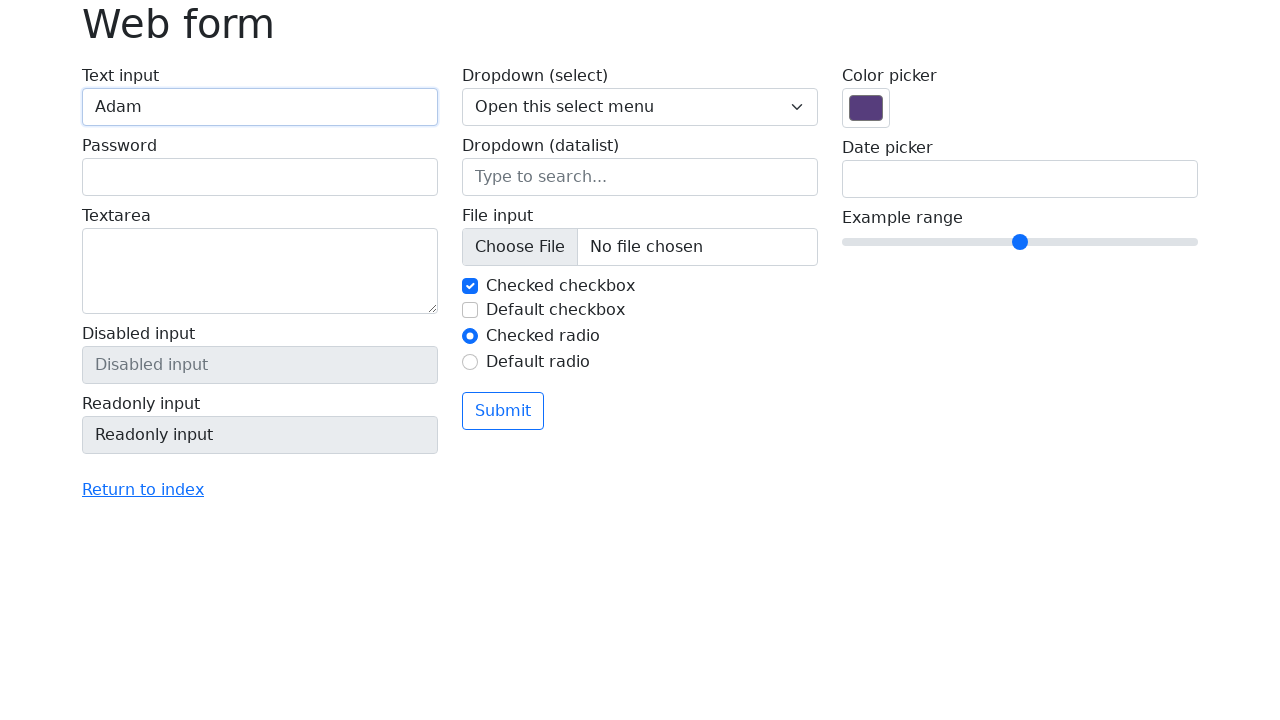

Filled password field with 'Password123' using name selector on input[name='my-password']
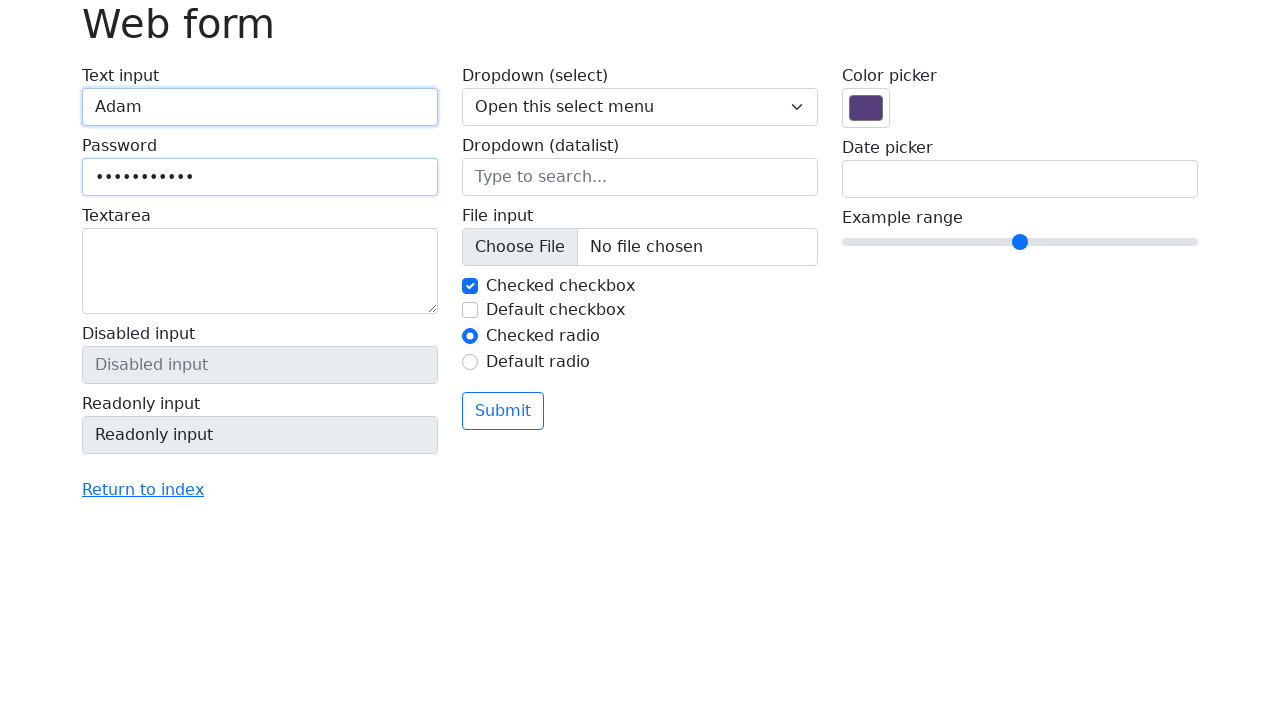

Filled textarea with 'Test Comment' using nth-child selector on .form-control >> nth=2
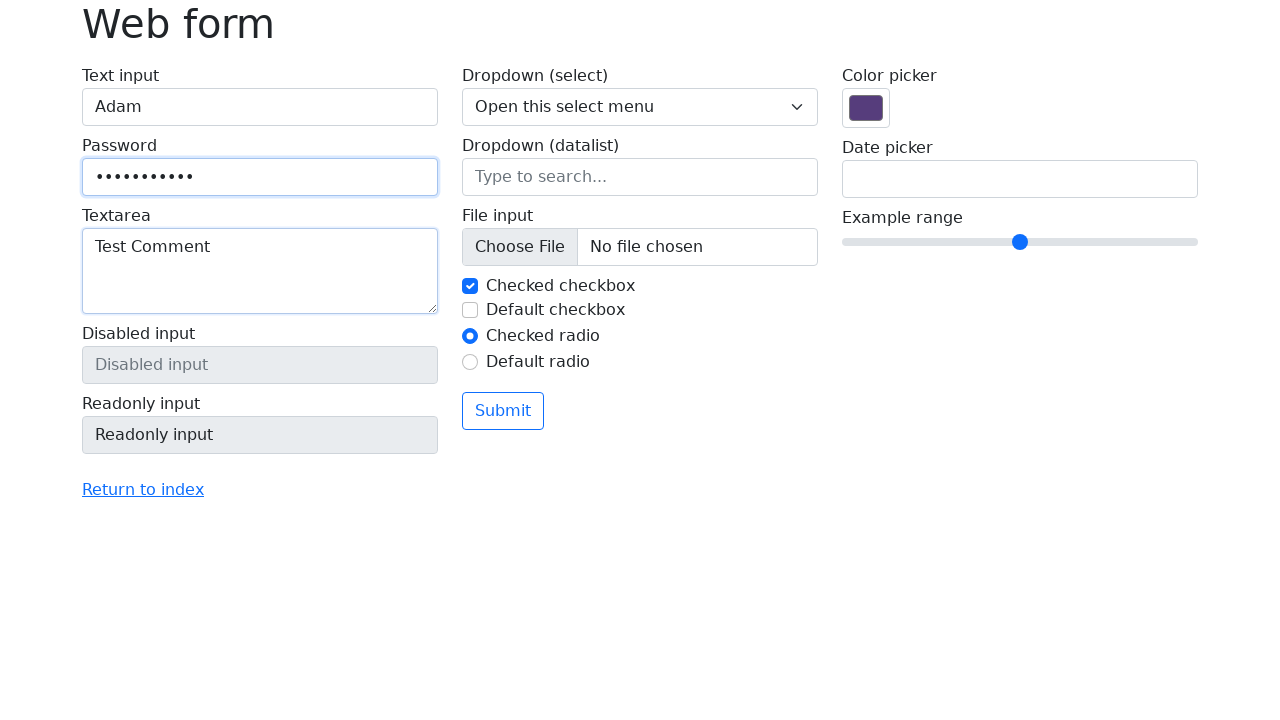

Clicked 'Return to index' link using full link text selector at (143, 490) on text=Return to index
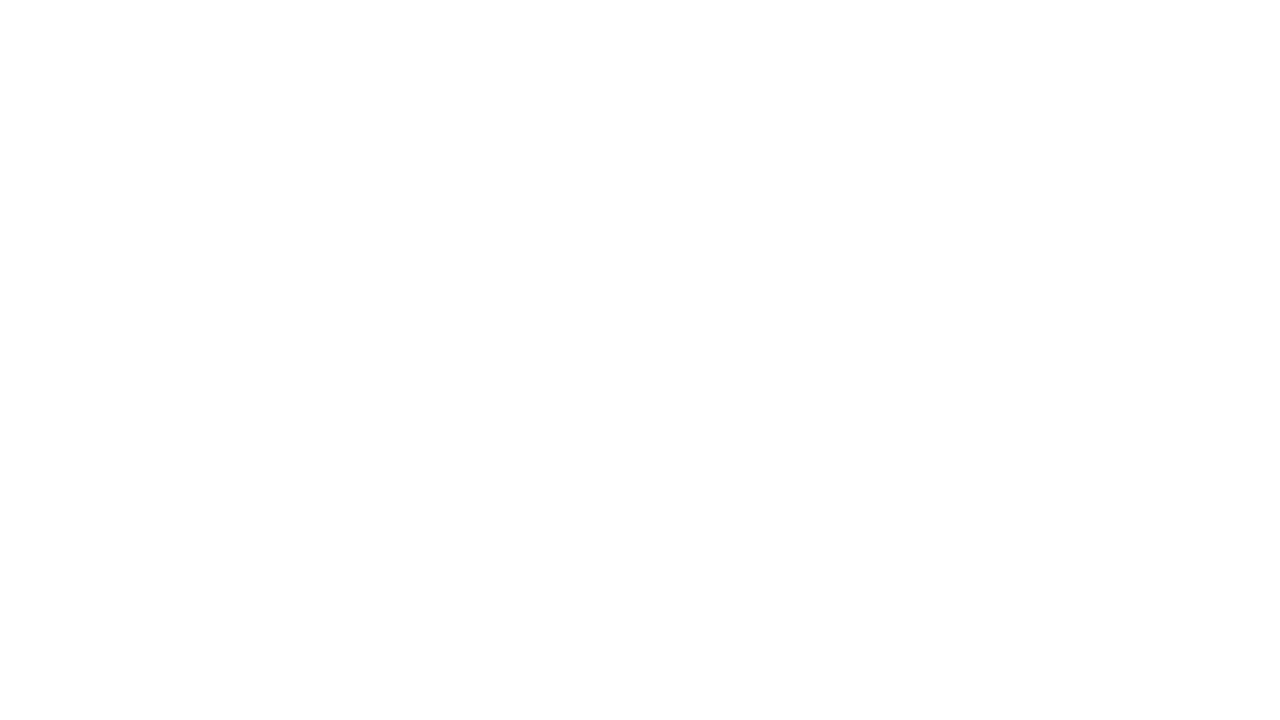

Navigated back to the web form page
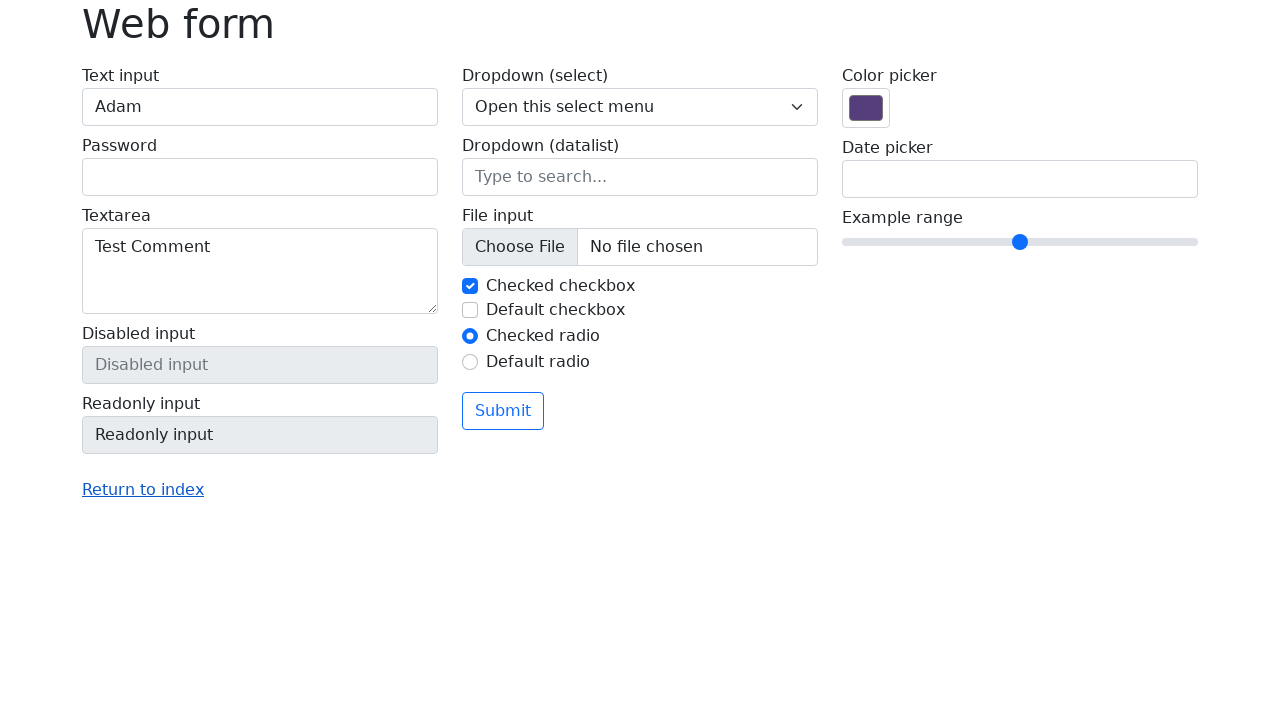

Clicked link using partial link text 'Return' at (143, 490) on text=Return
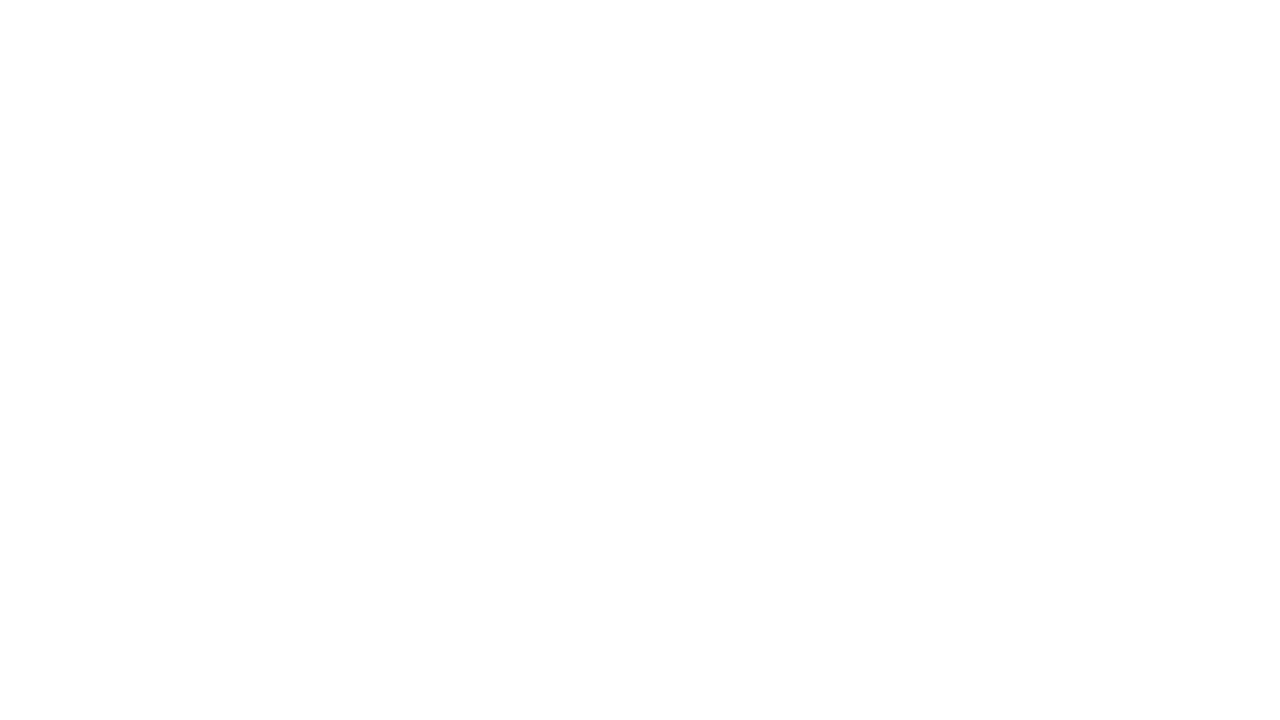

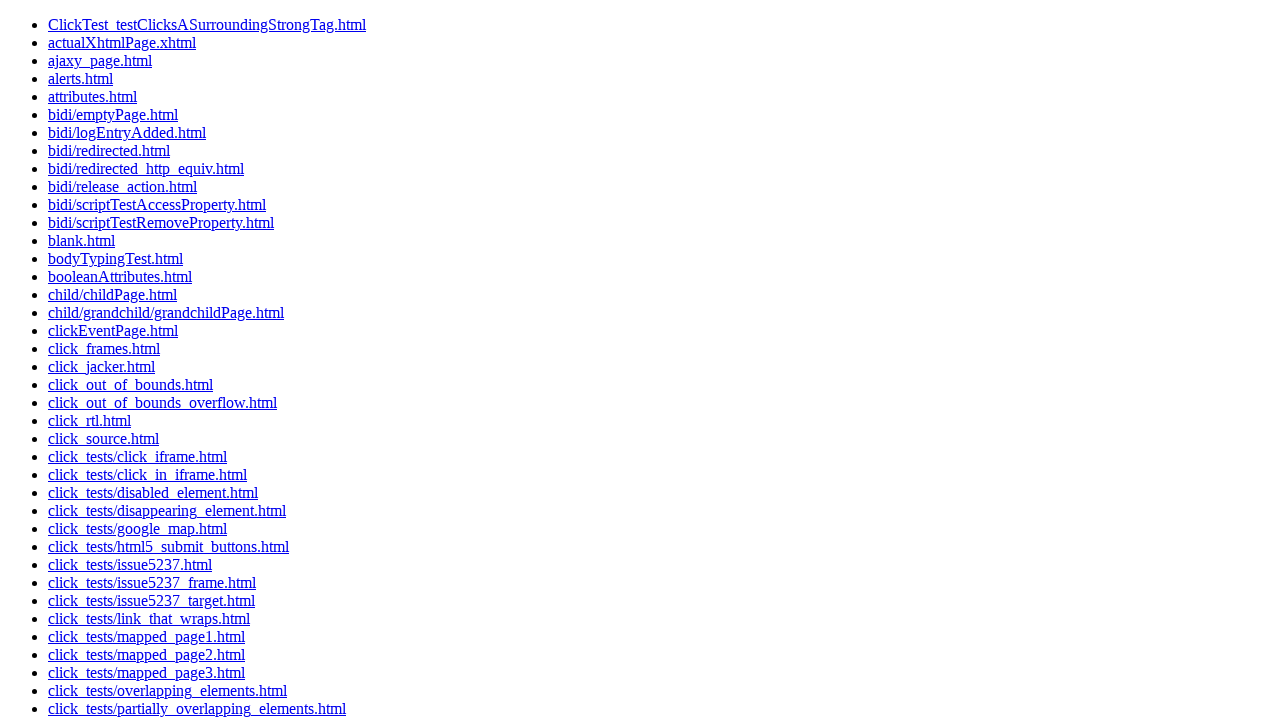